Tests browser prompt alert functionality by clicking a prompt button, entering text into the prompt dialog, and accepting it.

Starting URL: https://seleniumautomationpractice.blogspot.com/2018/01/blog-post.html

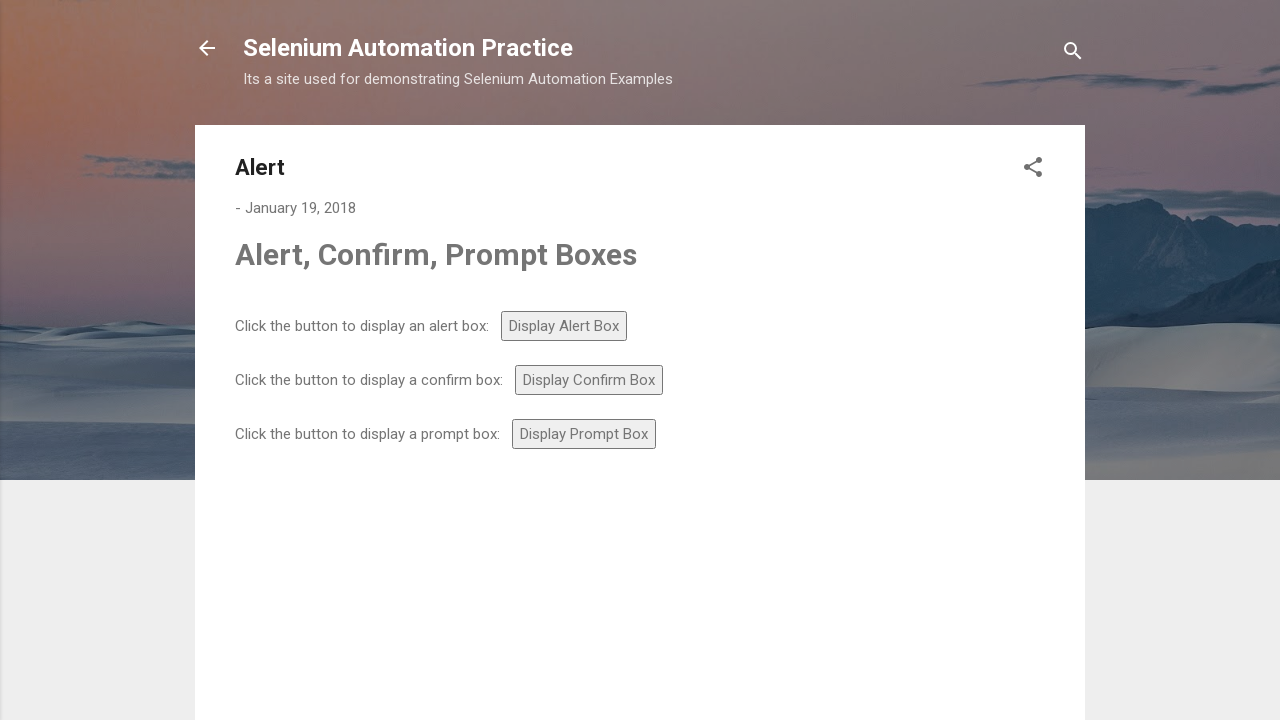

Clicked the prompt button to trigger the alert at (584, 434) on #prompt
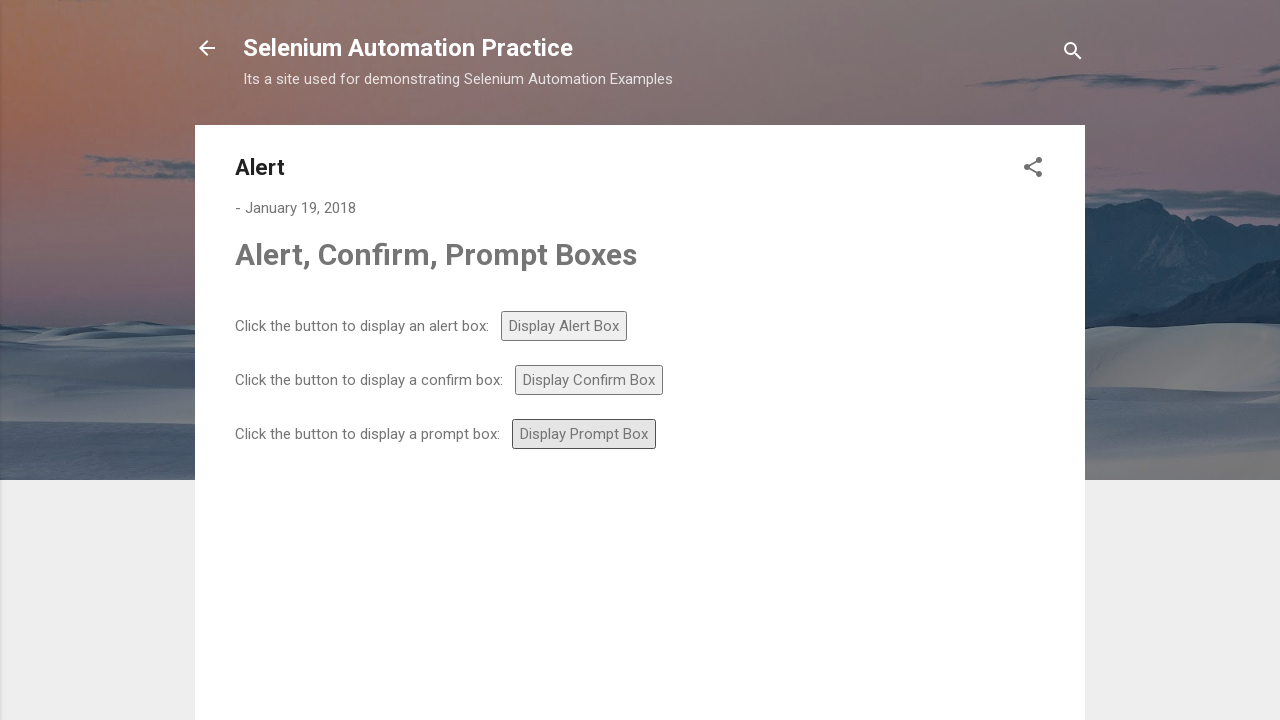

Set up dialog handler to accept prompt with text 'Deepthi'
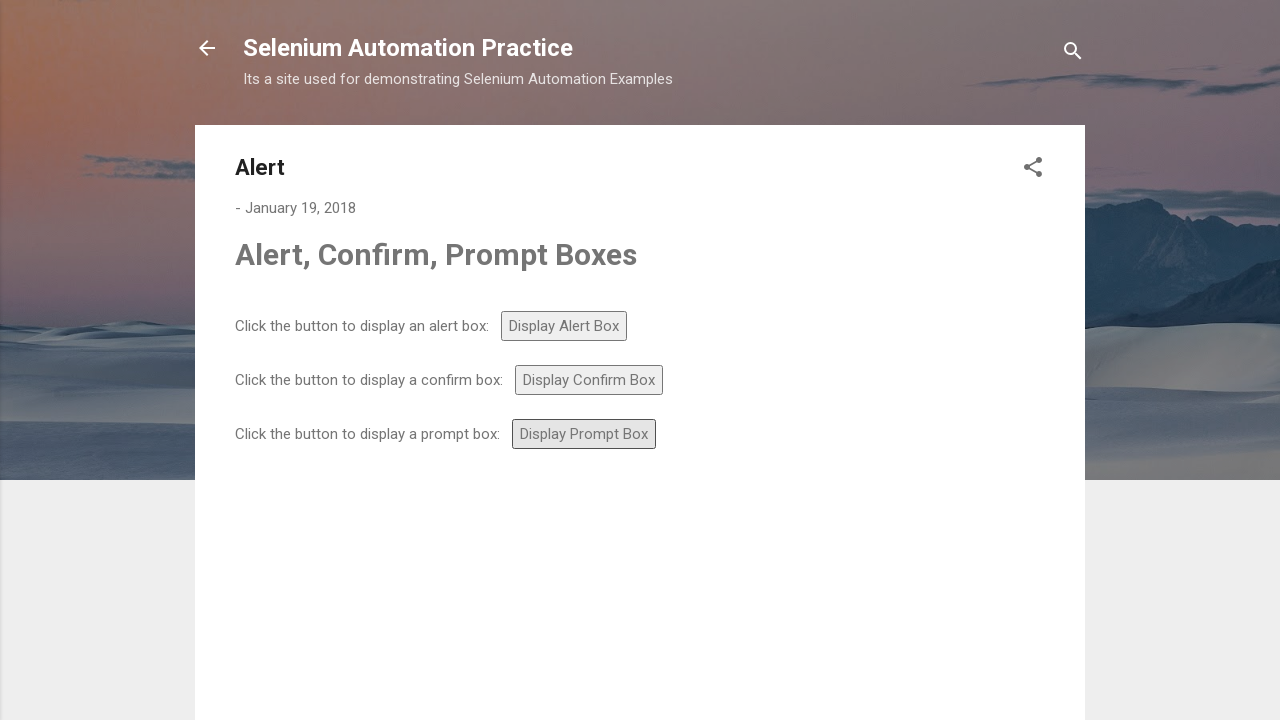

Re-clicked the prompt button to trigger the dialog
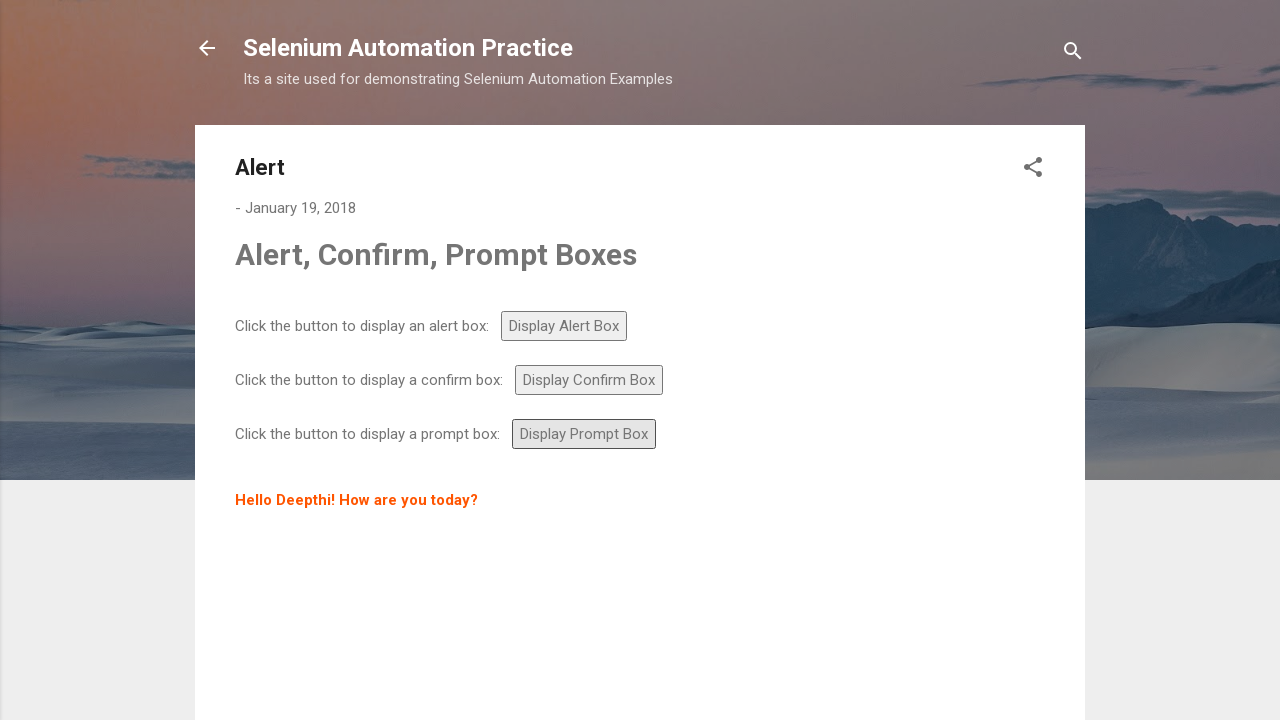

Waited for dialog to be handled
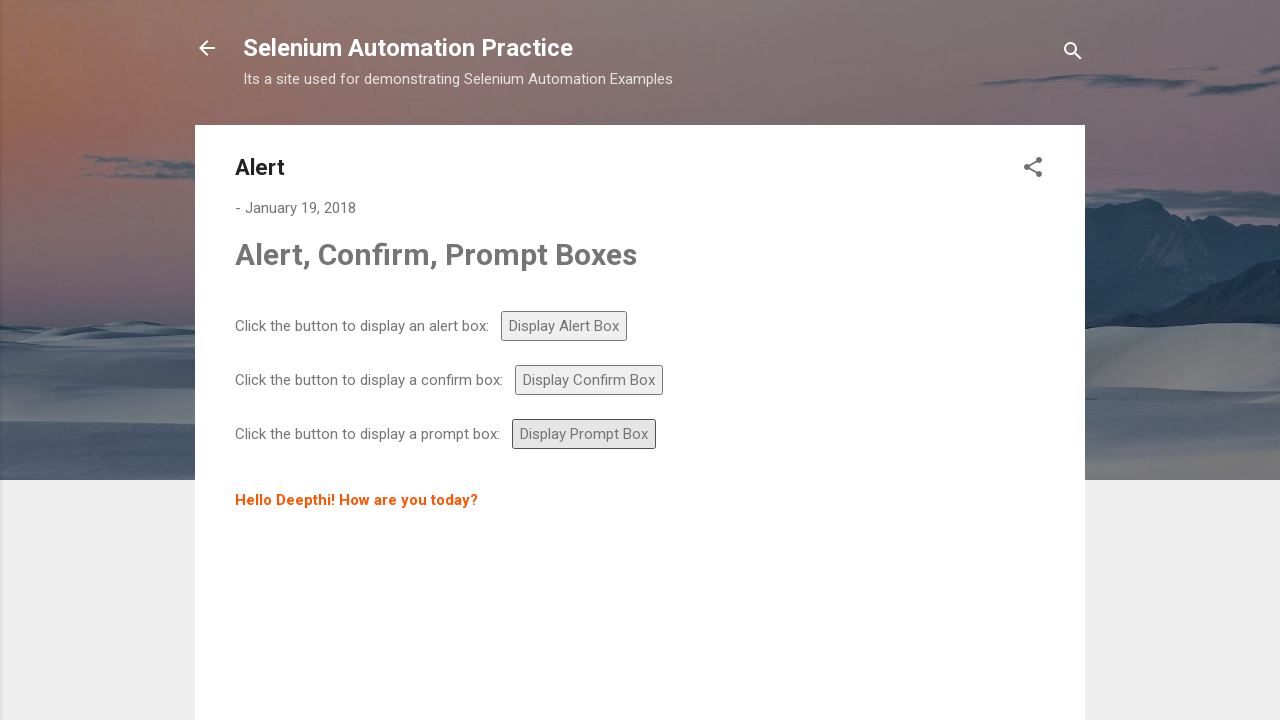

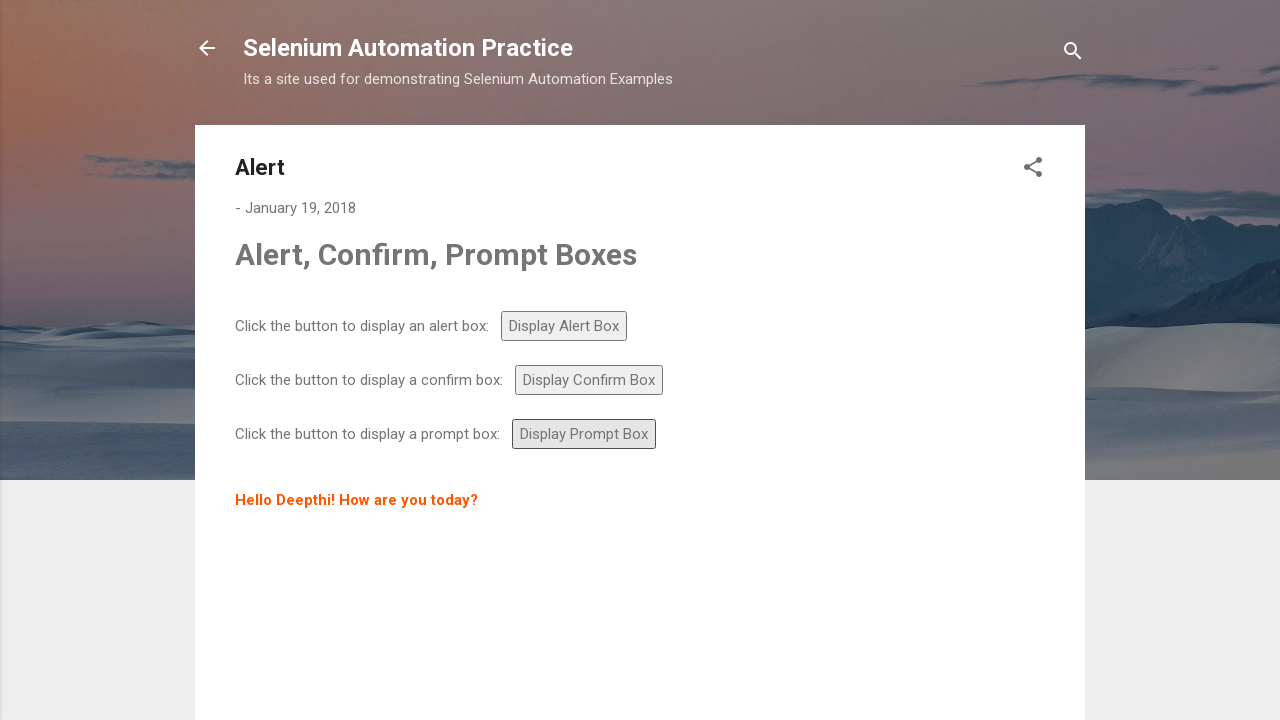